Tests iframe navigation by switching to nested iframes and filling a text field, then tests the datepicker widget by selecting dates using different methods including month/year dropdown selection.

Starting URL: https://demo.automationtesting.in/Index.html

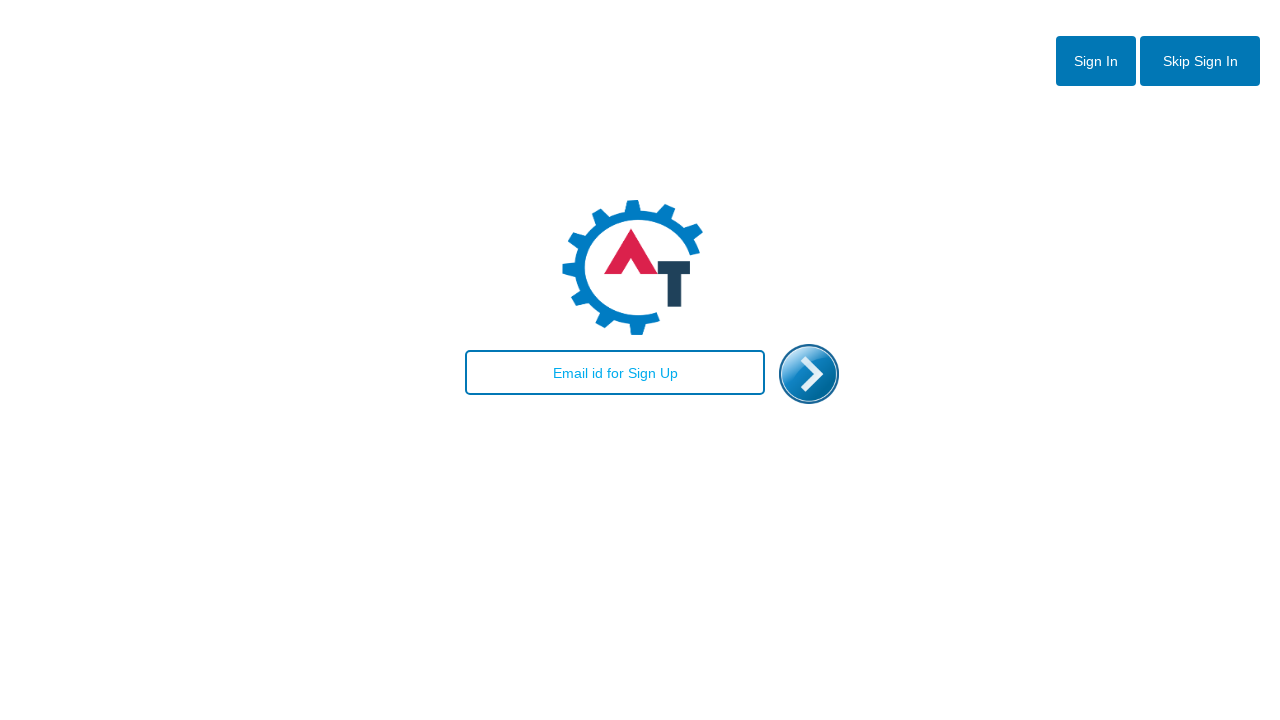

Clicked Skip Sign In button at (1200, 61) on xpath=//button[@type='button' and text()='Skip Sign In']
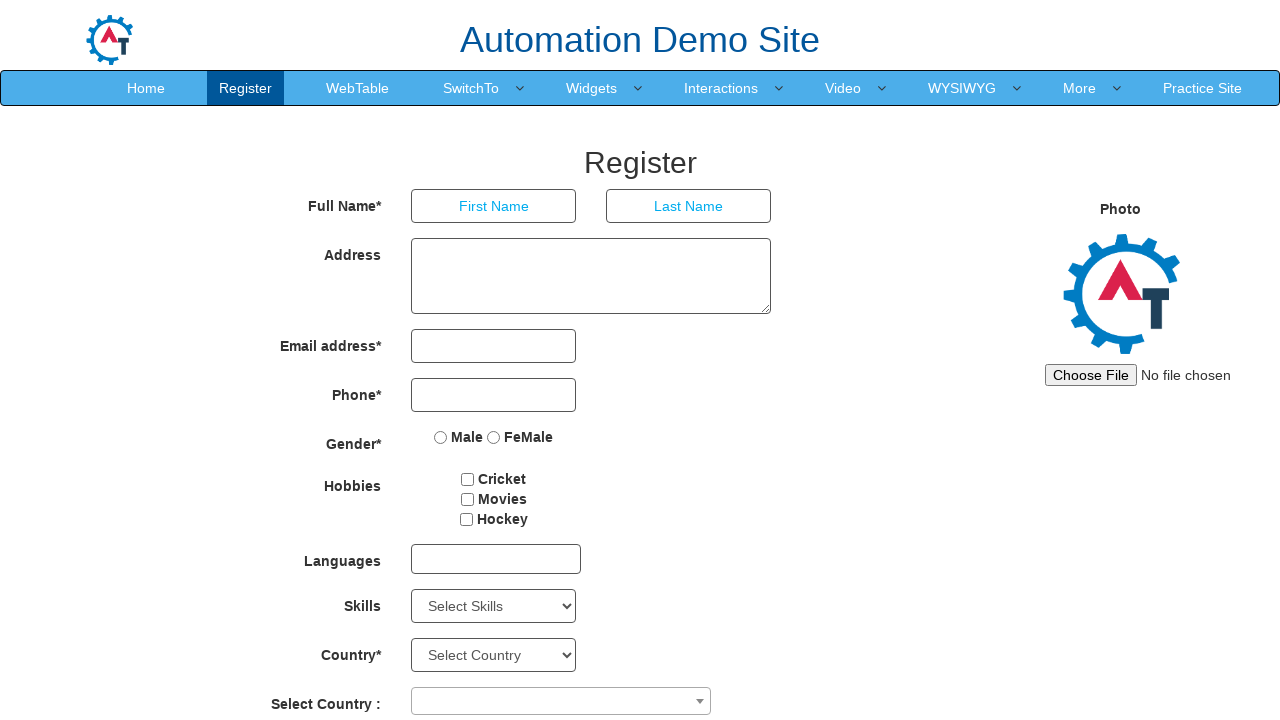

Hovered over SwitchTo menu at (471, 88) on xpath=//a[text()='SwitchTo']
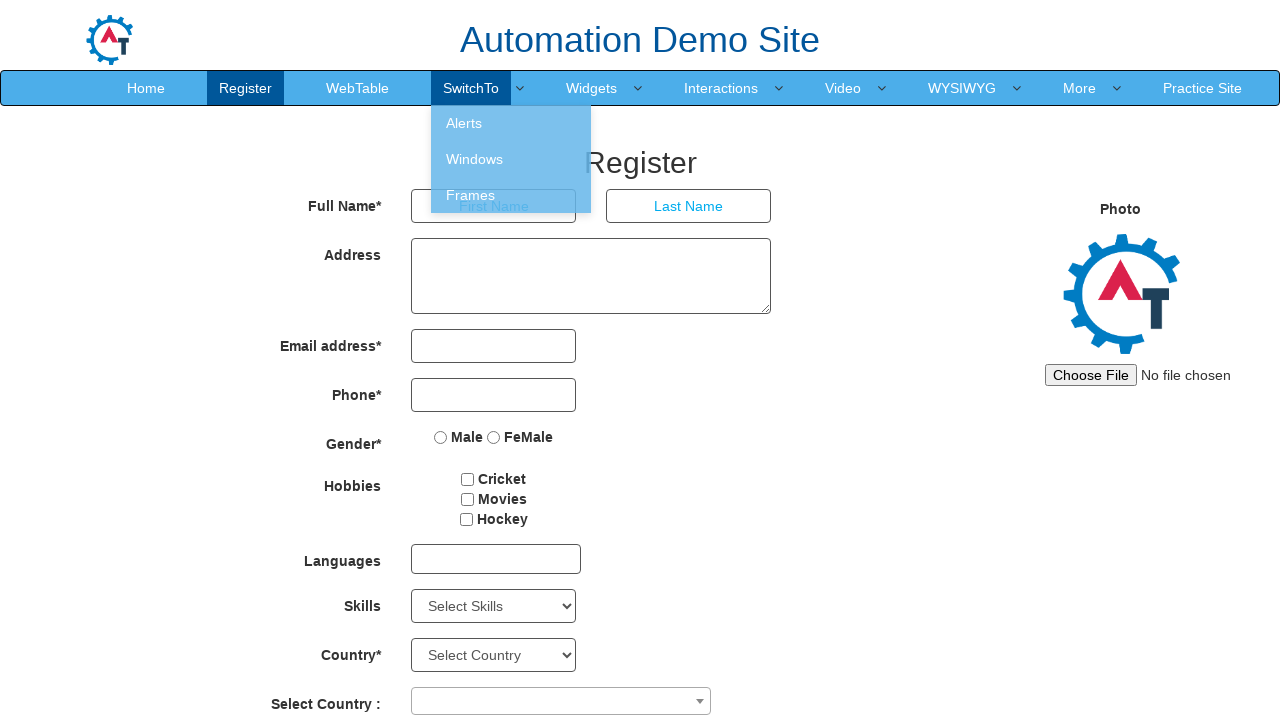

Clicked Frames option at (511, 195) on xpath=//a[text()='Frames']
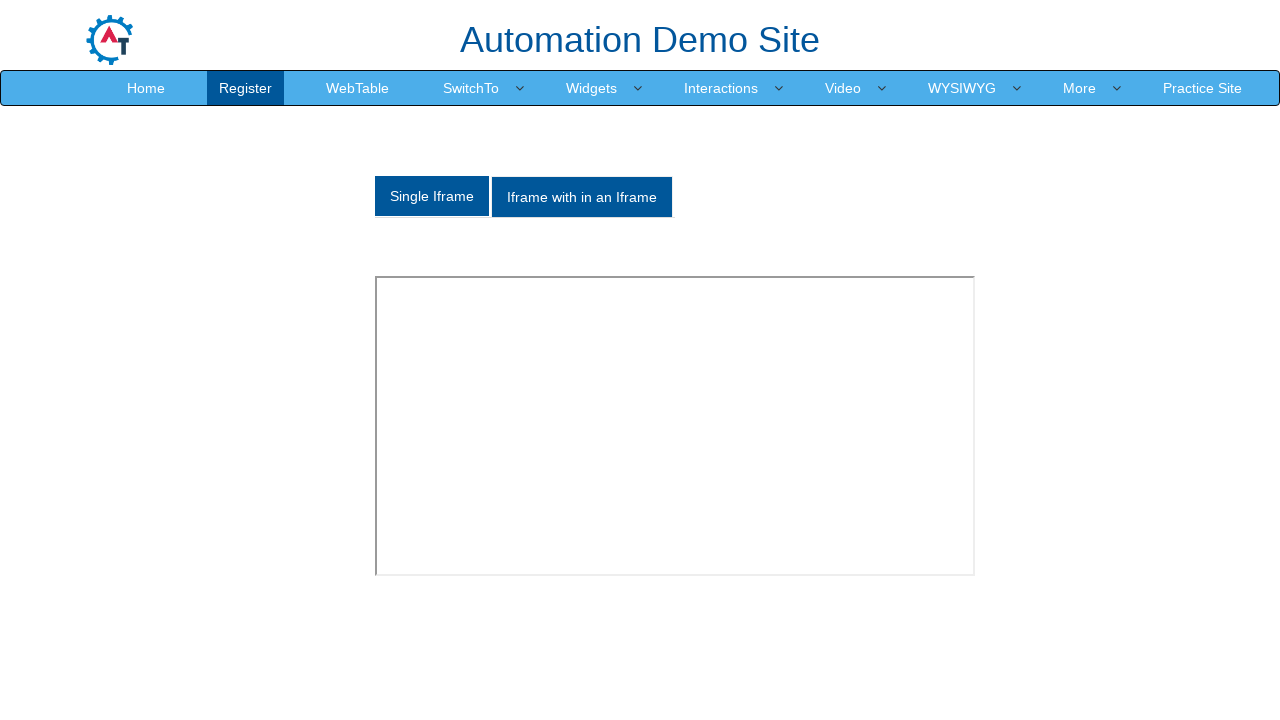

Clicked 'Iframe with in an Iframe' tab at (582, 197) on xpath=//a[text()='Iframe with in an Iframe']
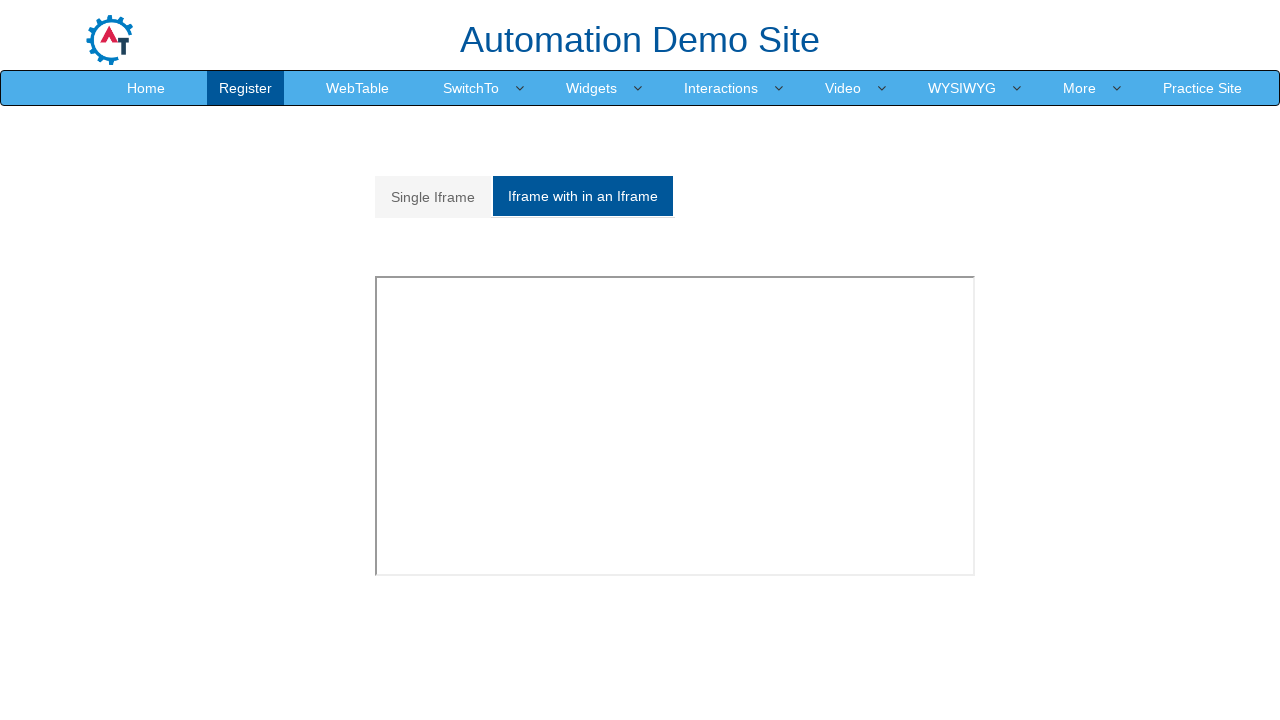

Switched to outer iframe with MultipleFrames.html
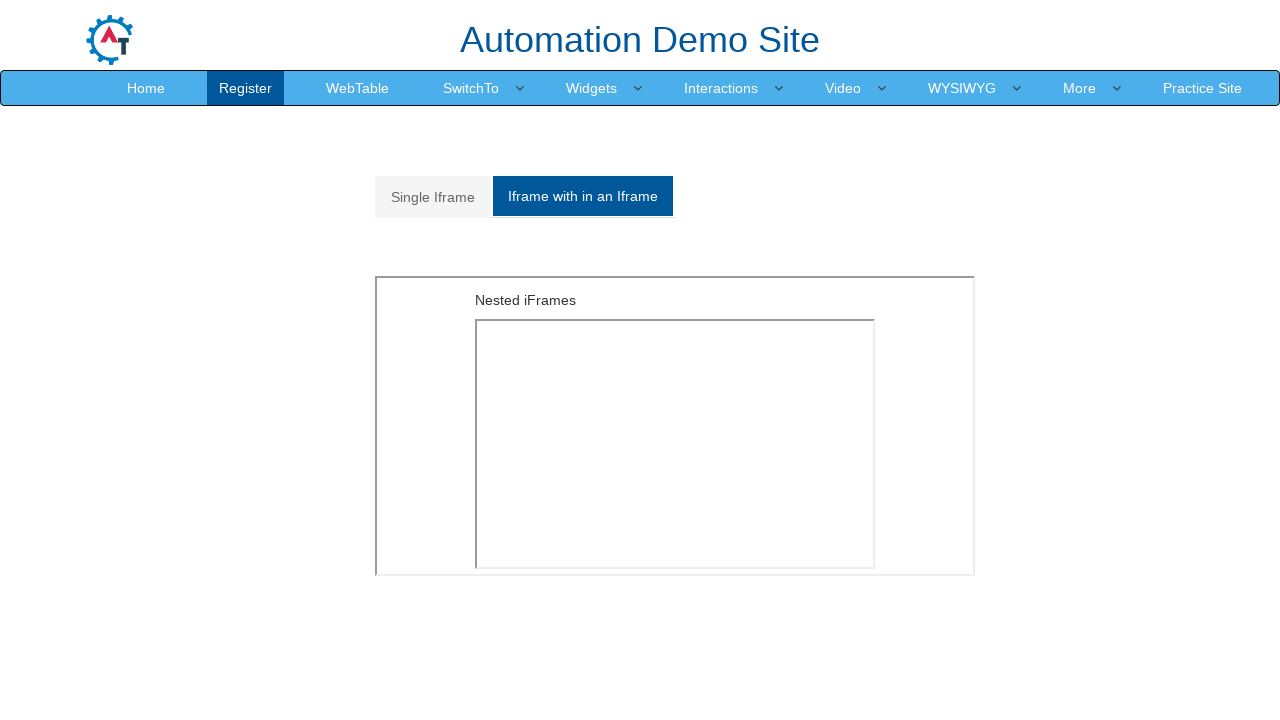

Switched to inner iframe with SingleFrame.html
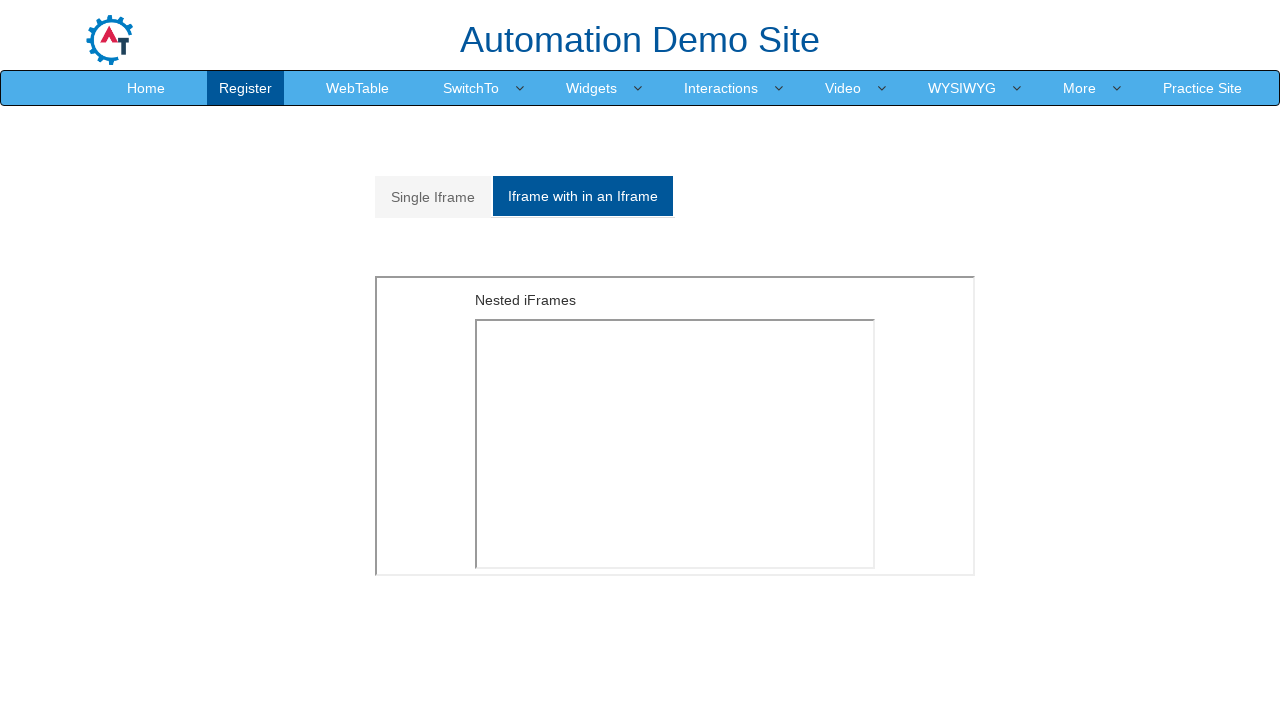

Cleared text input in nested iframe on xpath=//iframe[@src='MultipleFrames.html'] >> internal:control=enter-frame >> xp
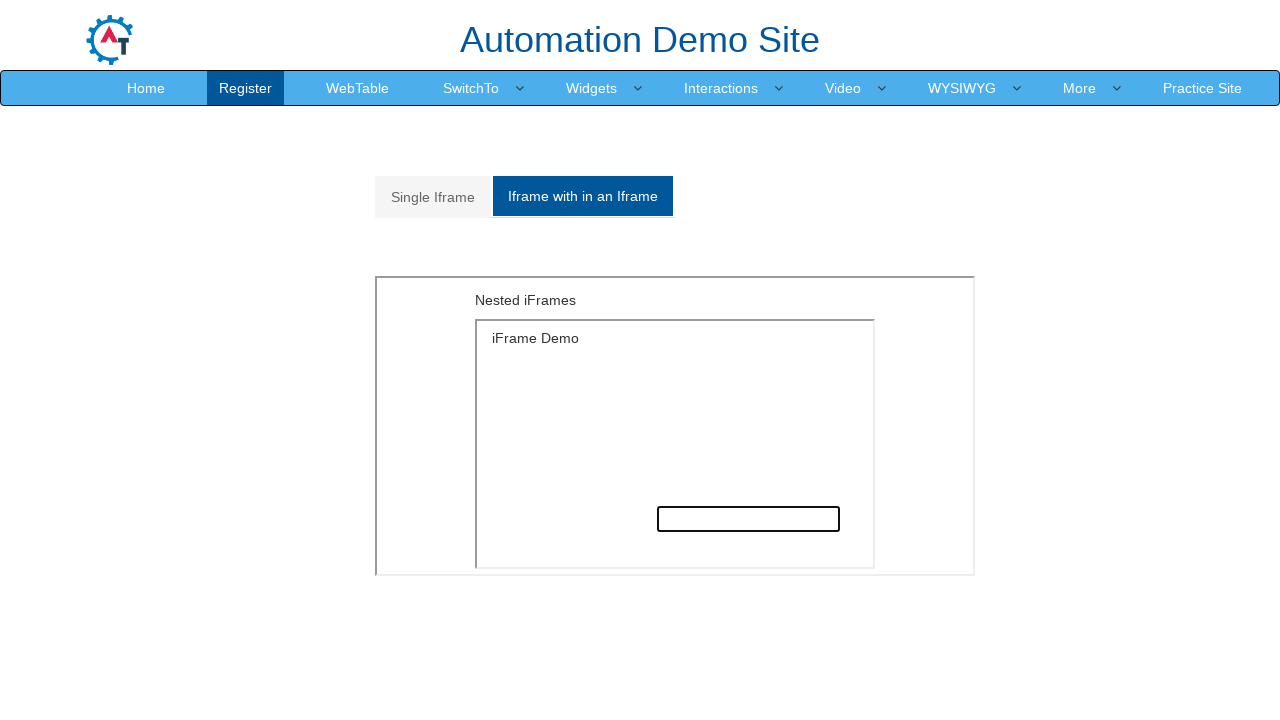

Filled text input with 'adsfgh' in nested iframe on xpath=//iframe[@src='MultipleFrames.html'] >> internal:control=enter-frame >> xp
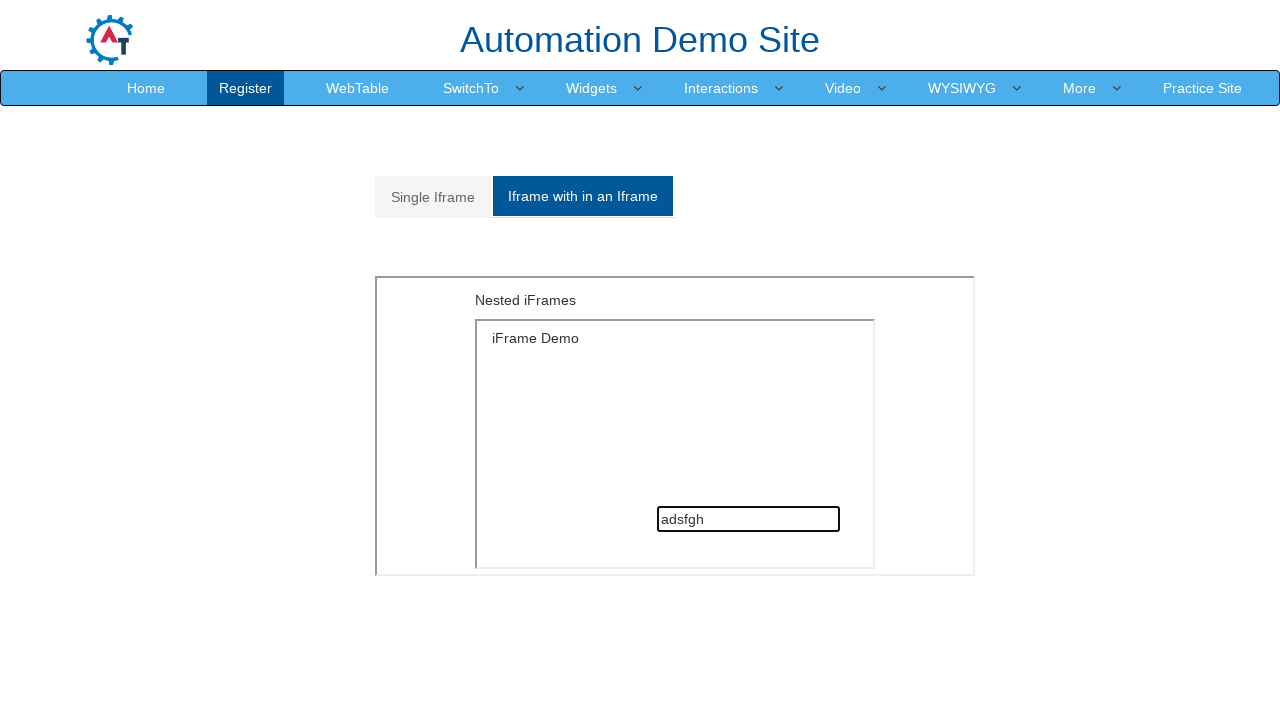

Hovered over Widgets menu at (592, 88) on xpath=//a[text()='Widgets']
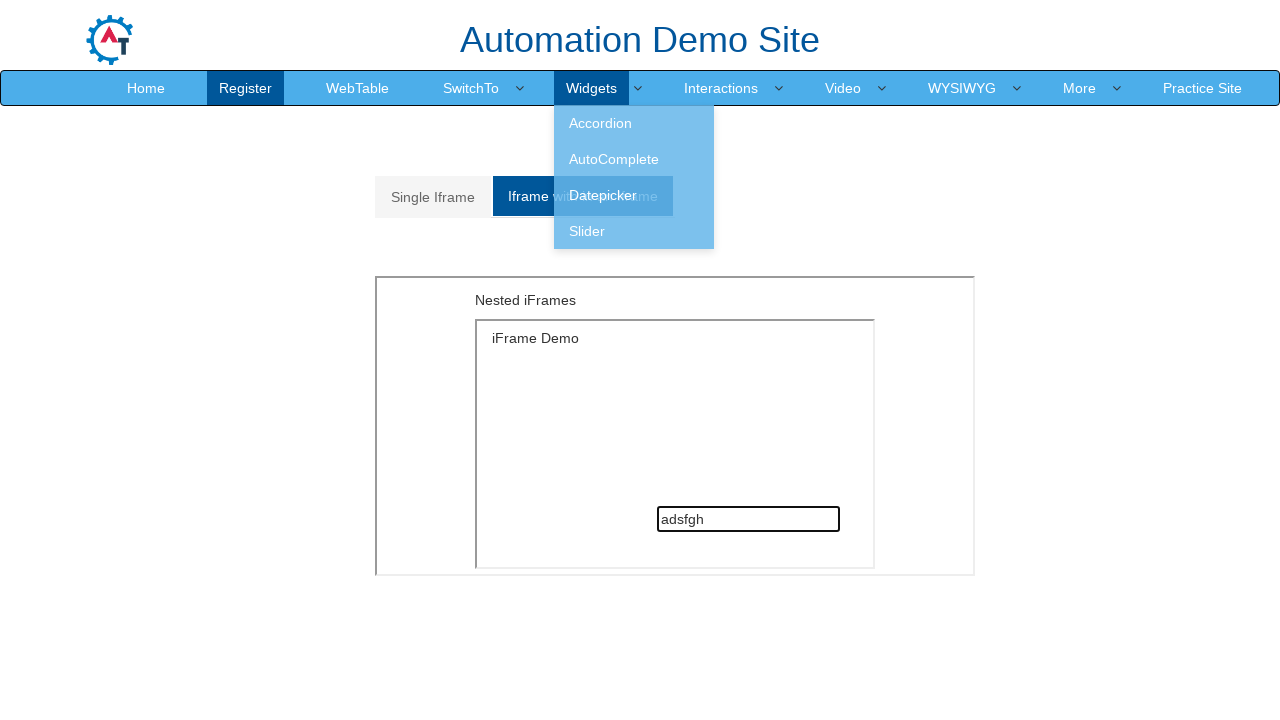

Clicked Datepicker option at (634, 195) on xpath=//a[text()=' Datepicker ']
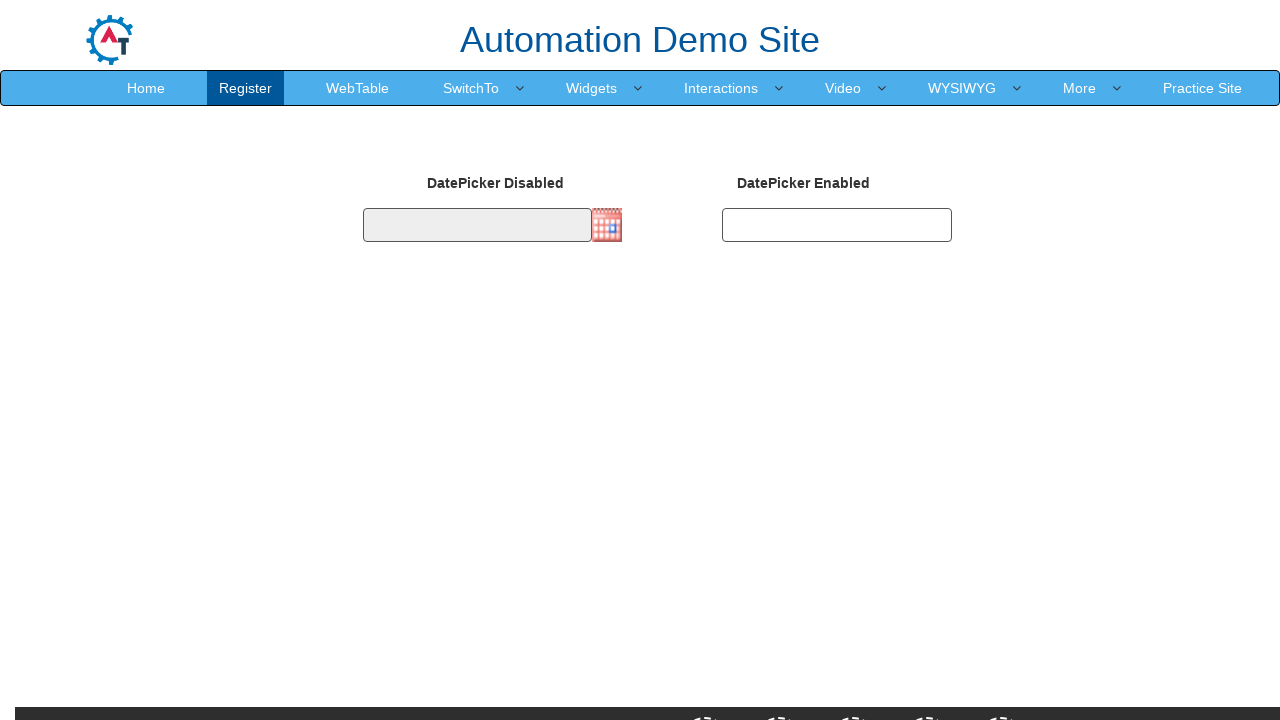

Clicked first datepicker at (477, 225) on #datepicker1
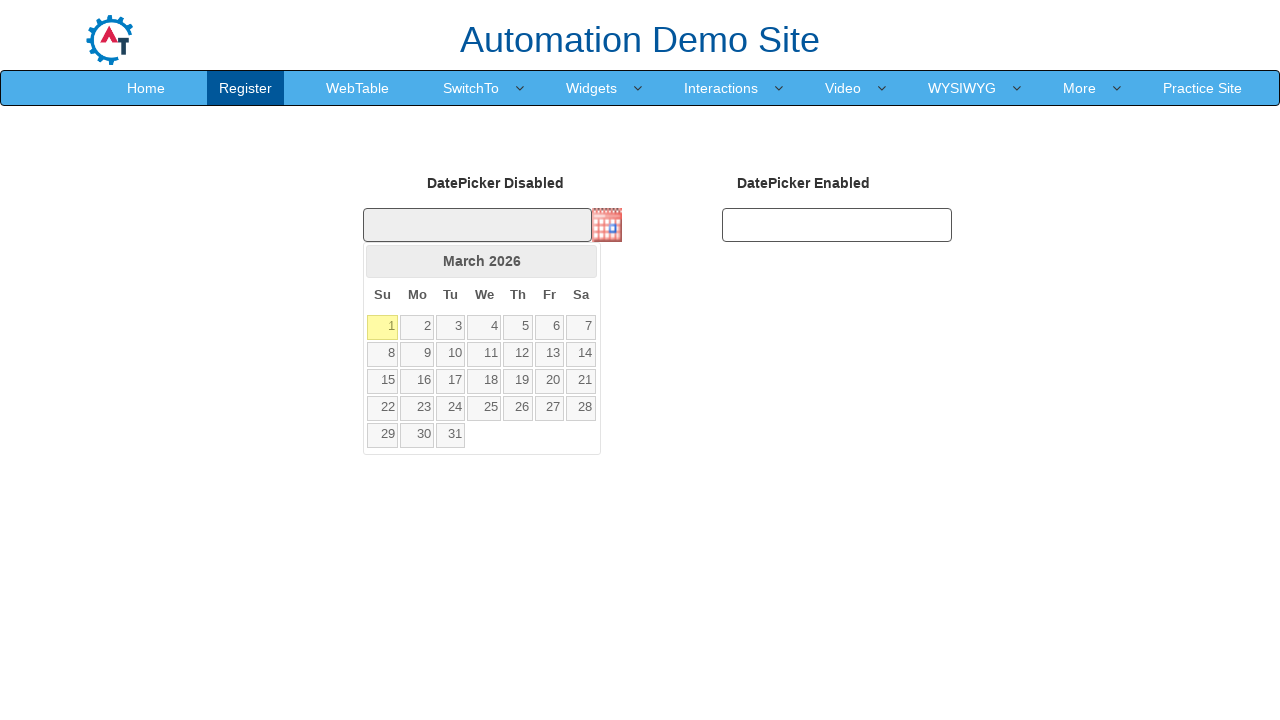

Datepicker widget became visible
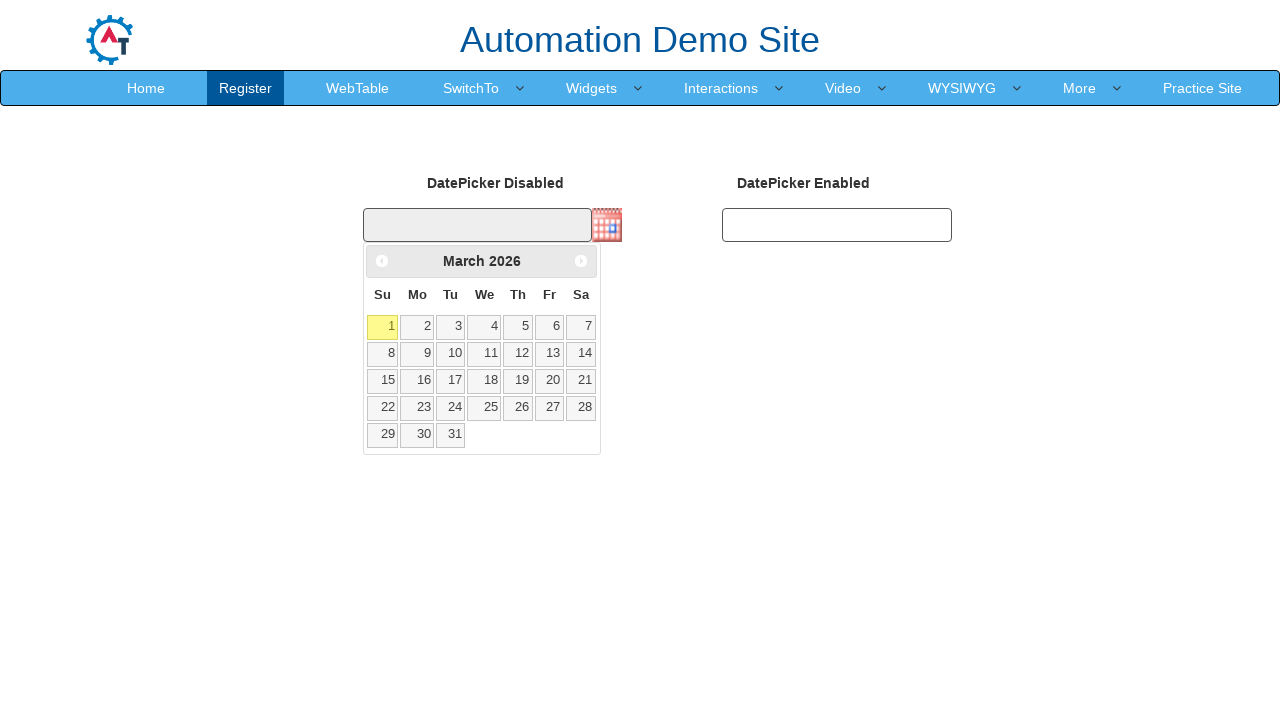

Selected day 8 from first datepicker at (383, 354) on xpath=//td[@data-handler='selectDay']/a[text()='8']
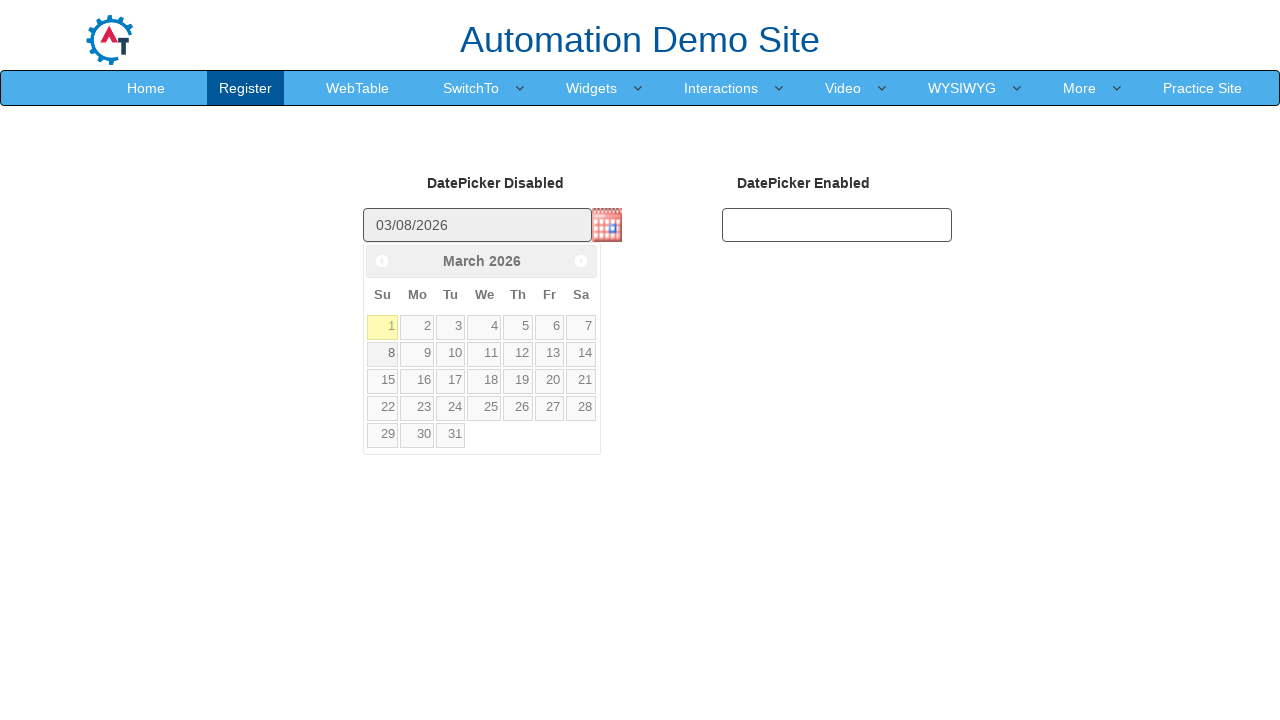

Clicked second datepicker at (837, 225) on #datepicker2
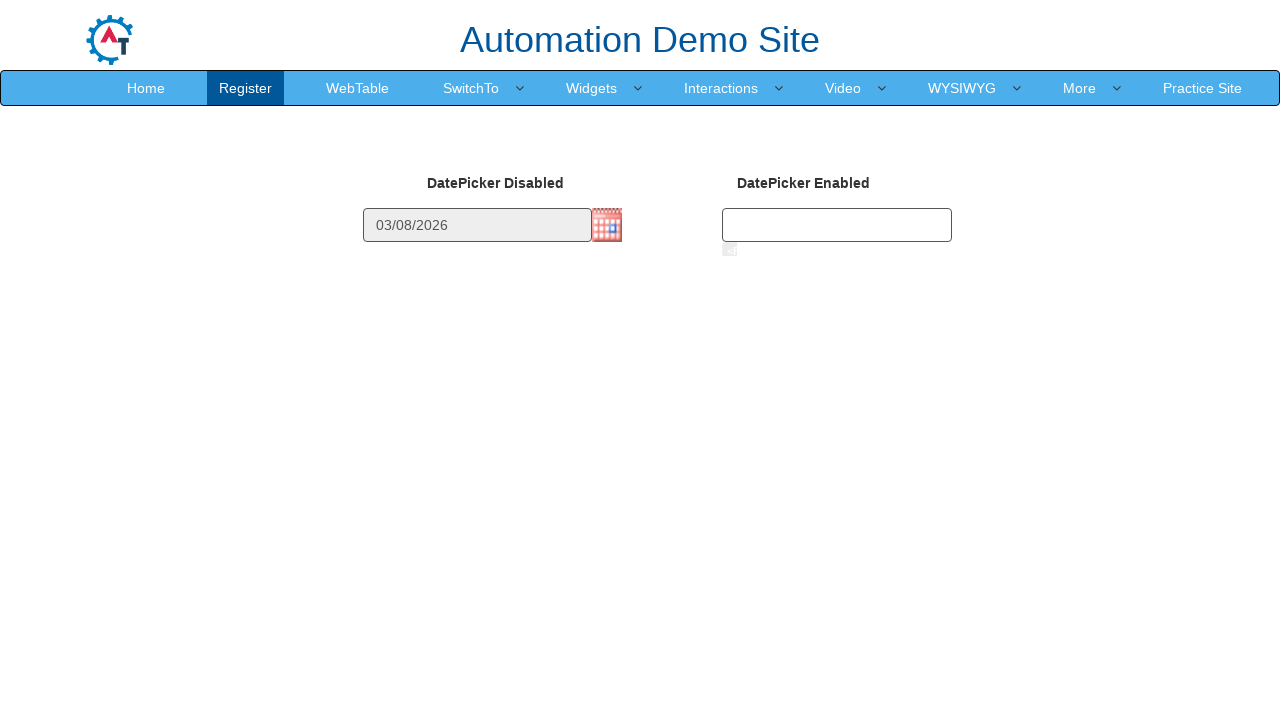

Selected March from month dropdown on //select[@title='Change the month']
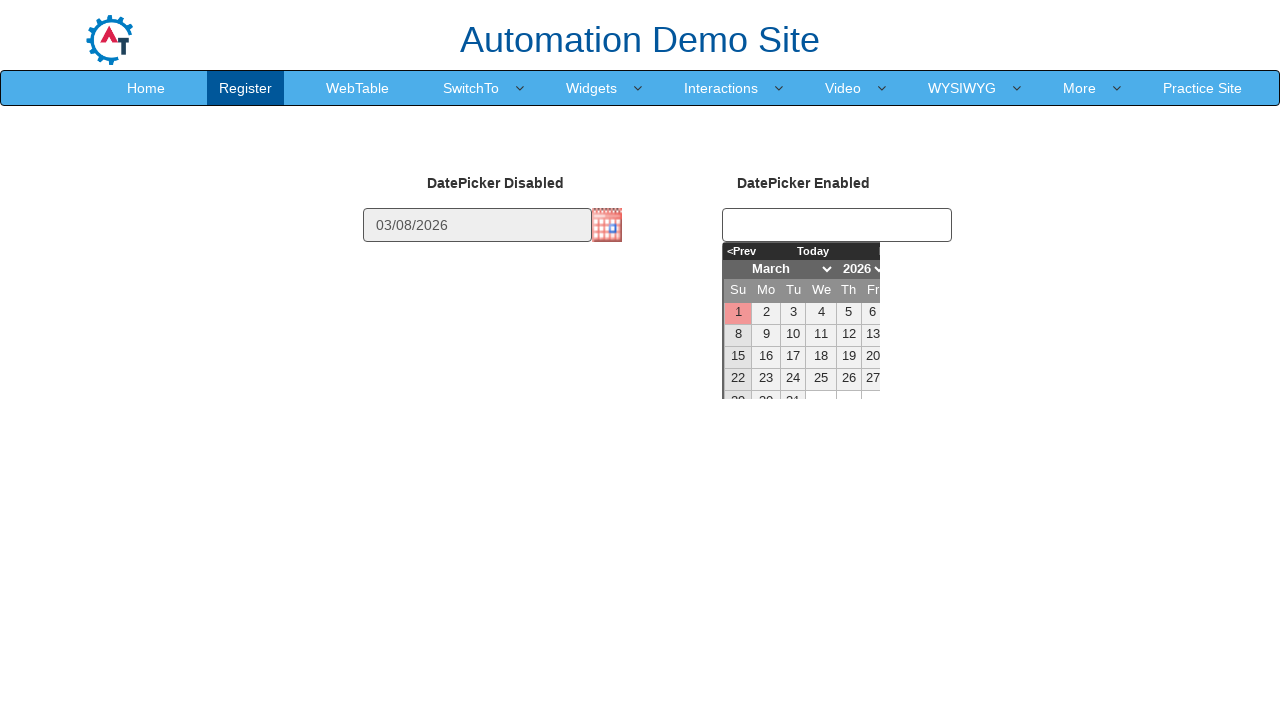

Selected 2024 from year dropdown on //select[@title='Change the year']
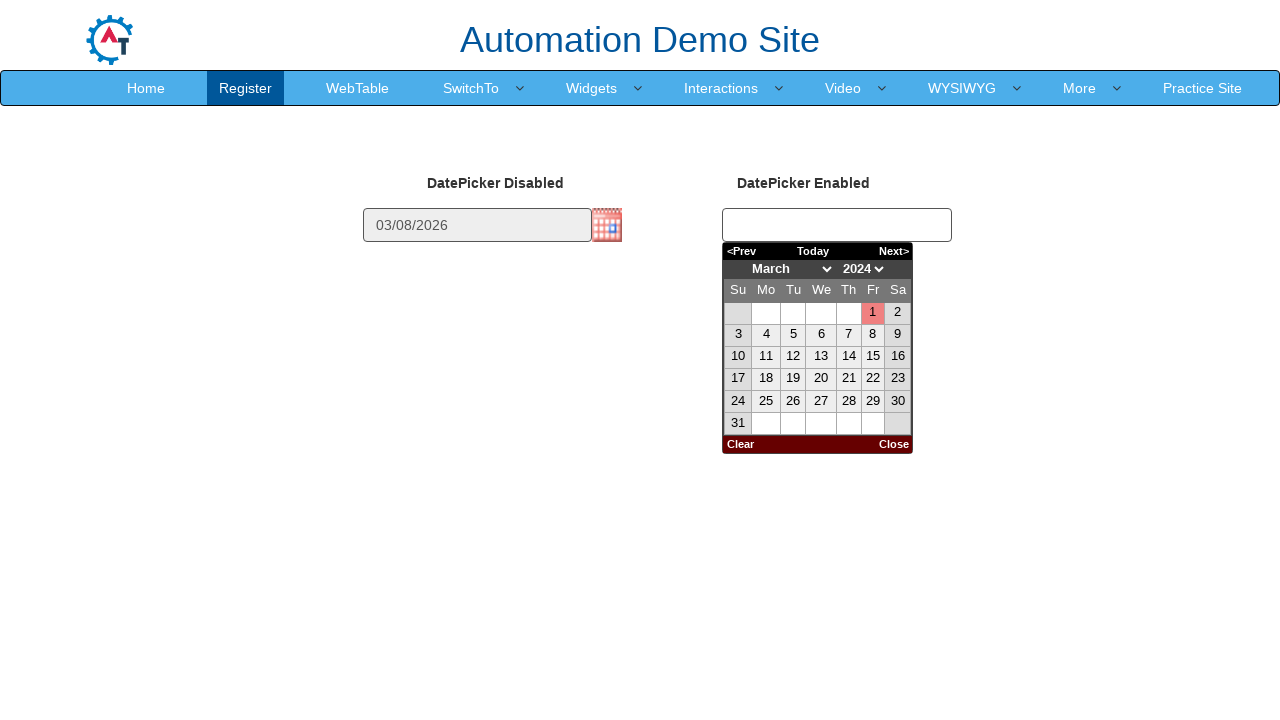

Selected March 8, 2024 from datepicker at (873, 335) on xpath=//a[@title='Select Friday, Mar 8, 2024']
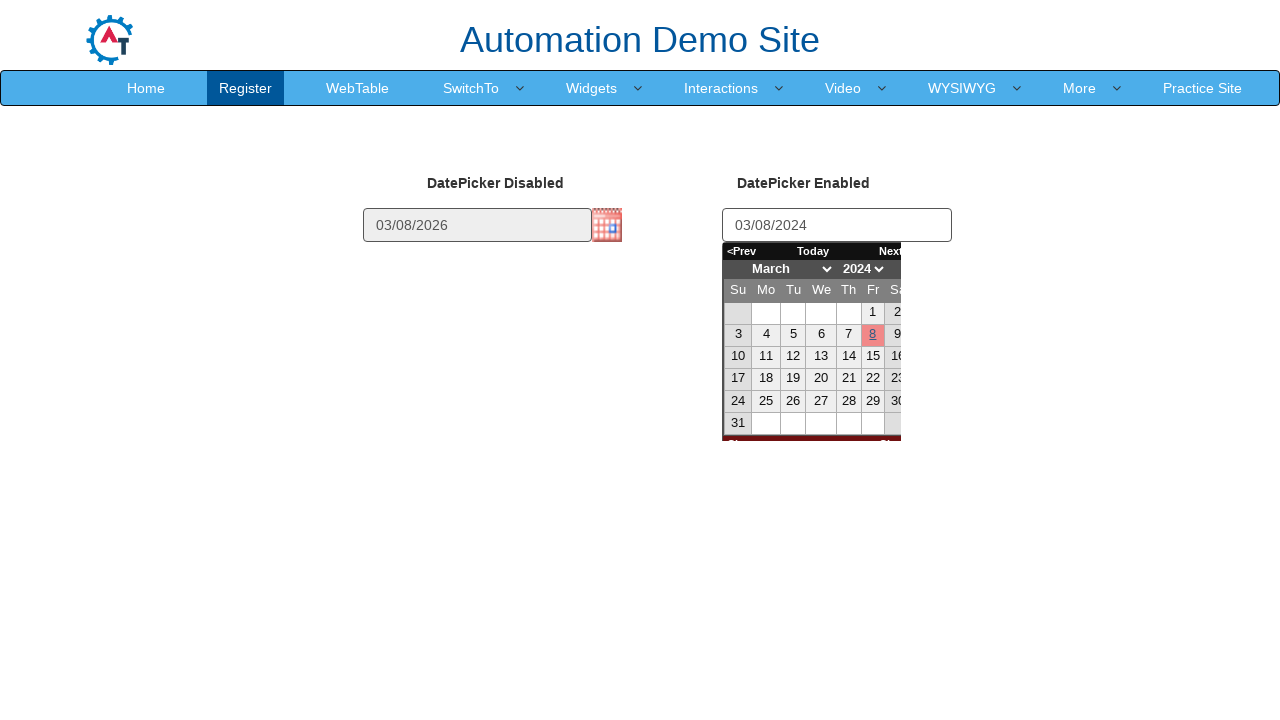

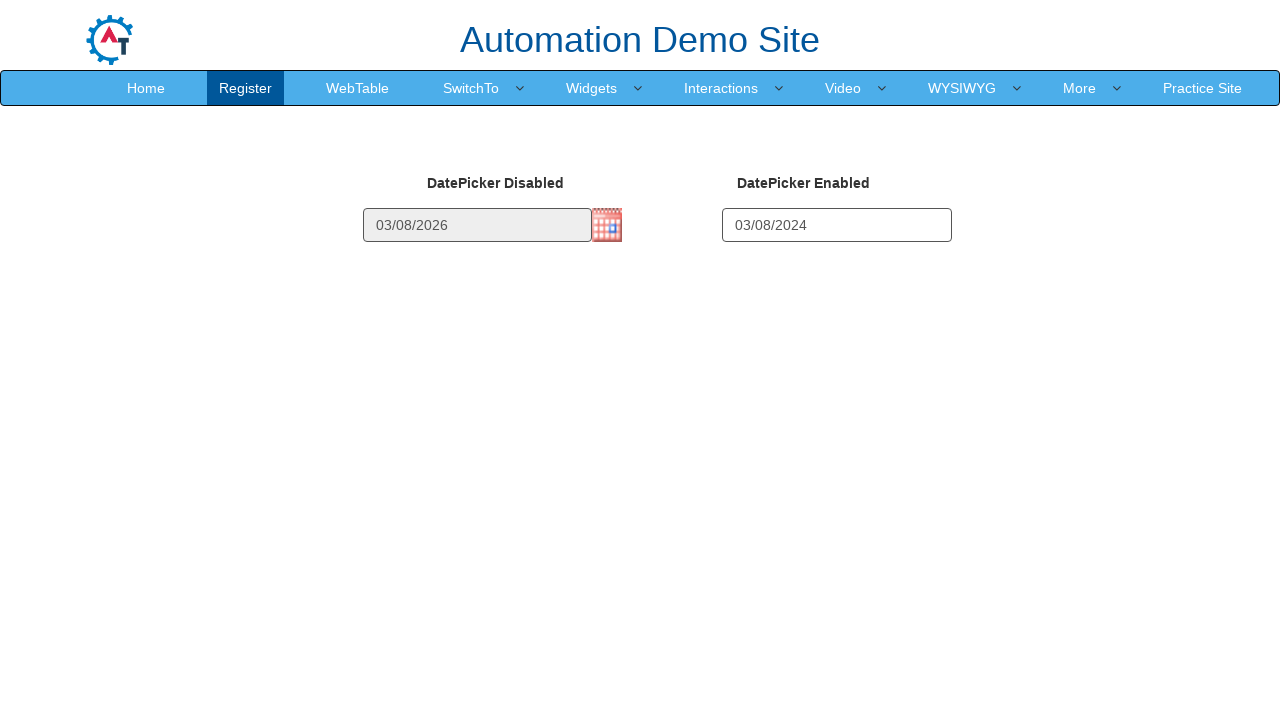